Tests hover functionality by hovering over an avatar image and verifying that additional user information (caption) appears on the page.

Starting URL: http://the-internet.herokuapp.com/hovers

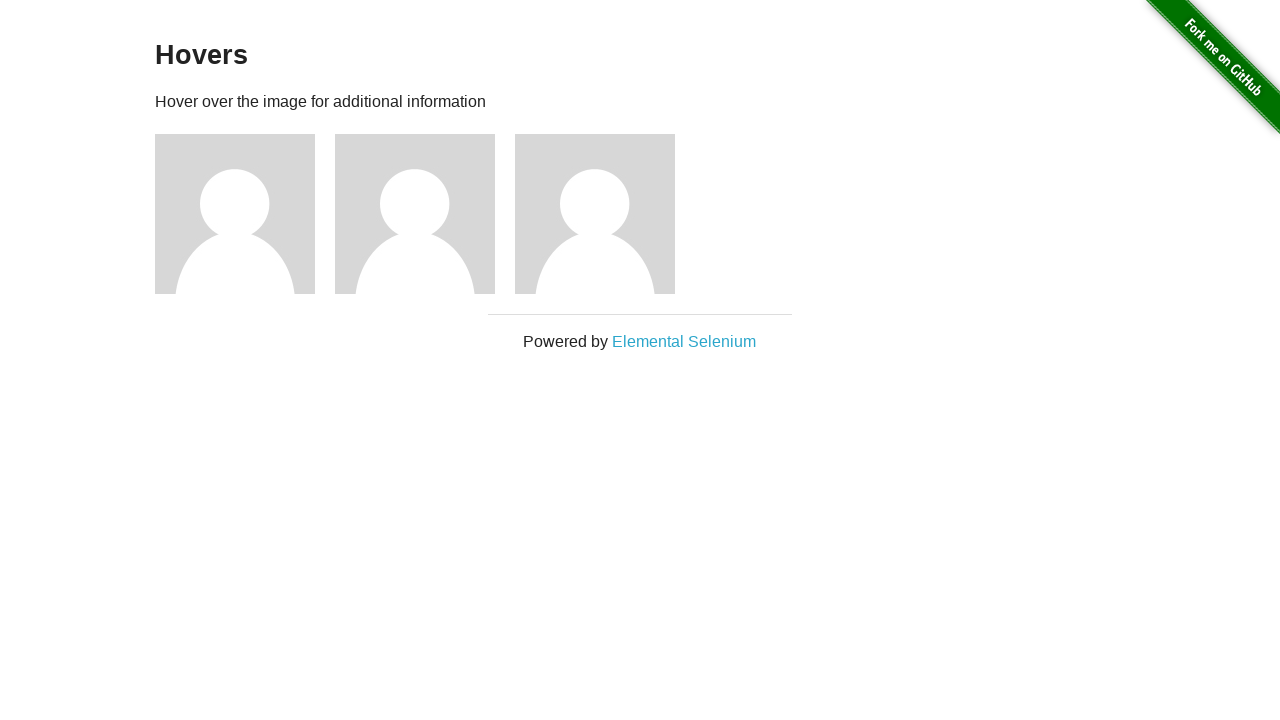

Located the first avatar figure element
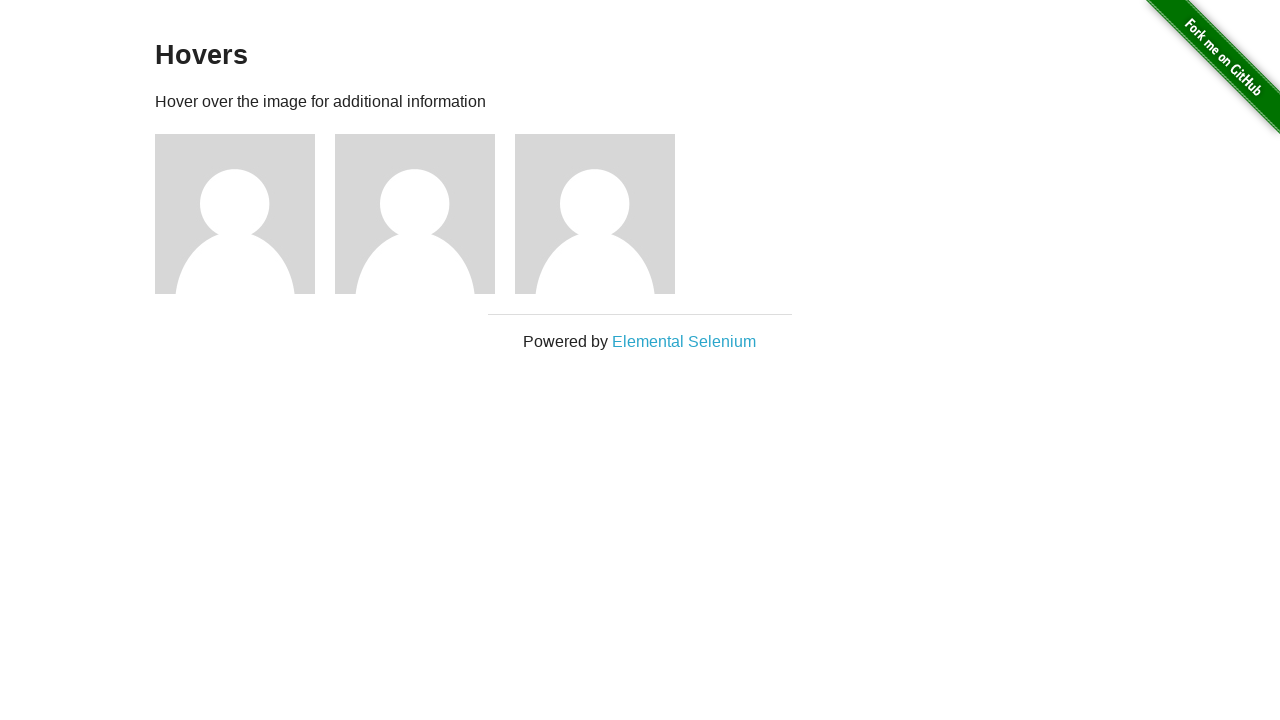

Hovered over the avatar image at (245, 214) on .figure >> nth=0
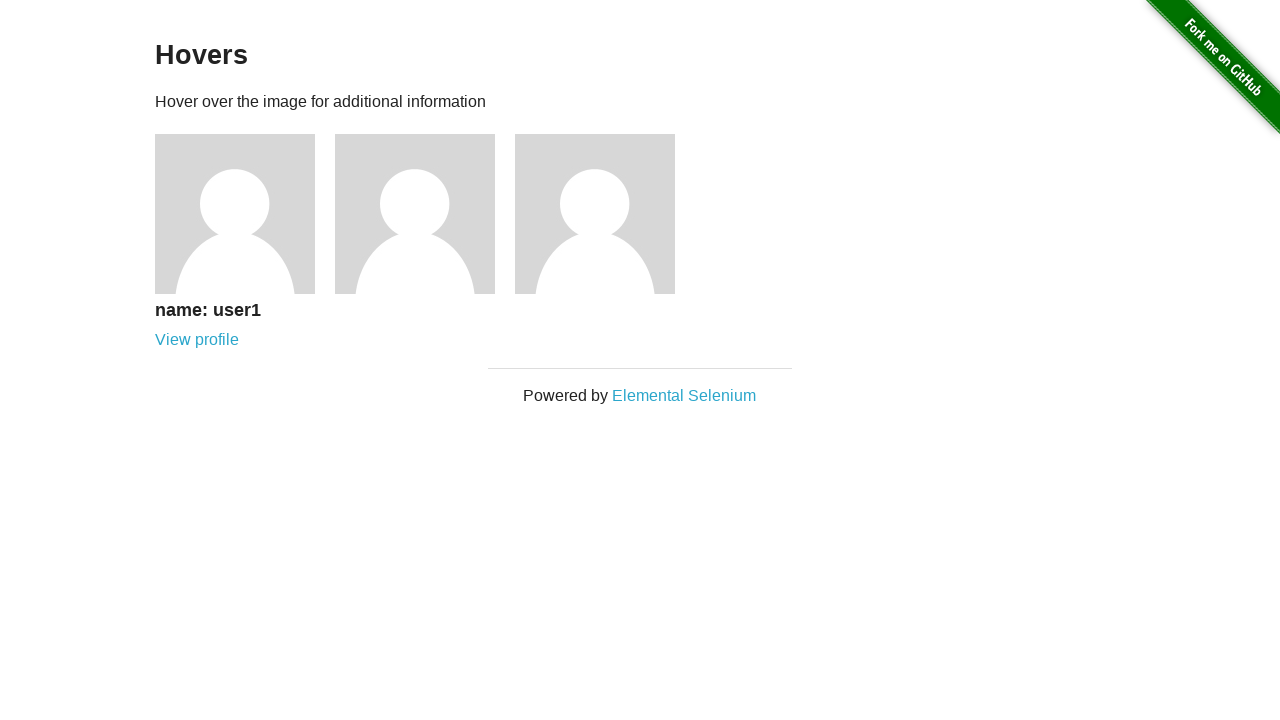

Waited for the caption to become visible
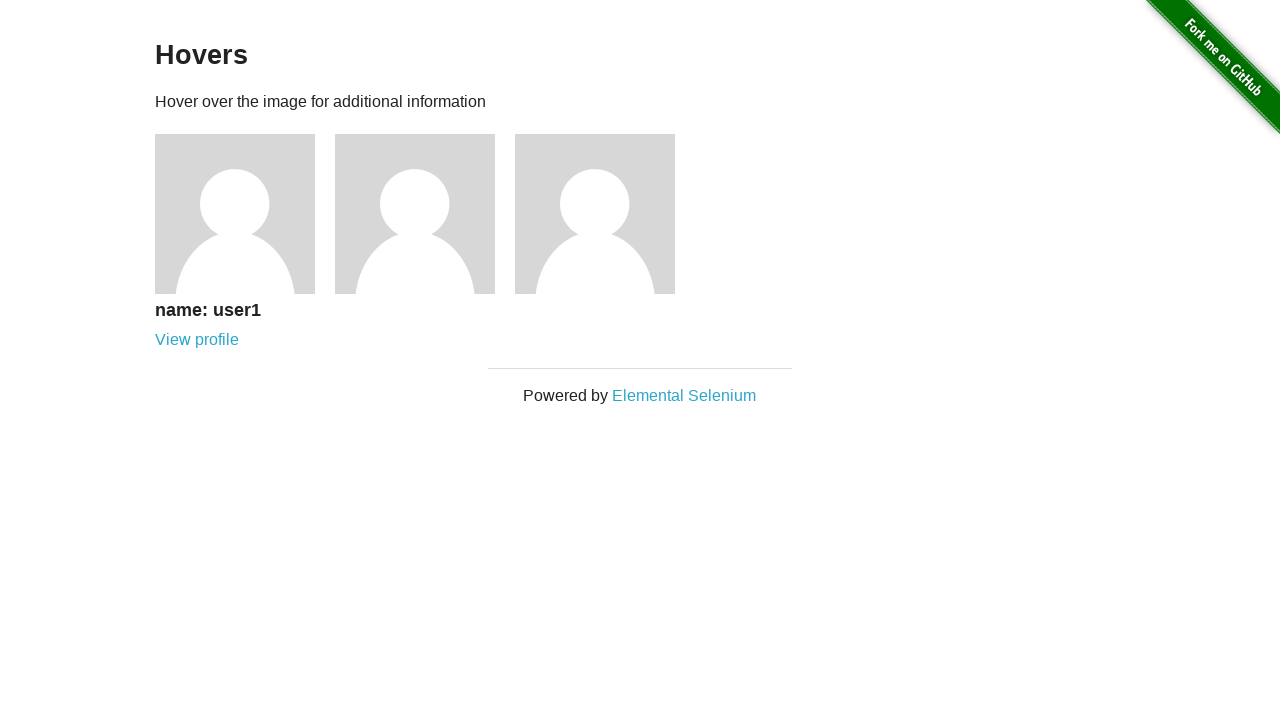

Verified that the caption is visible on the page
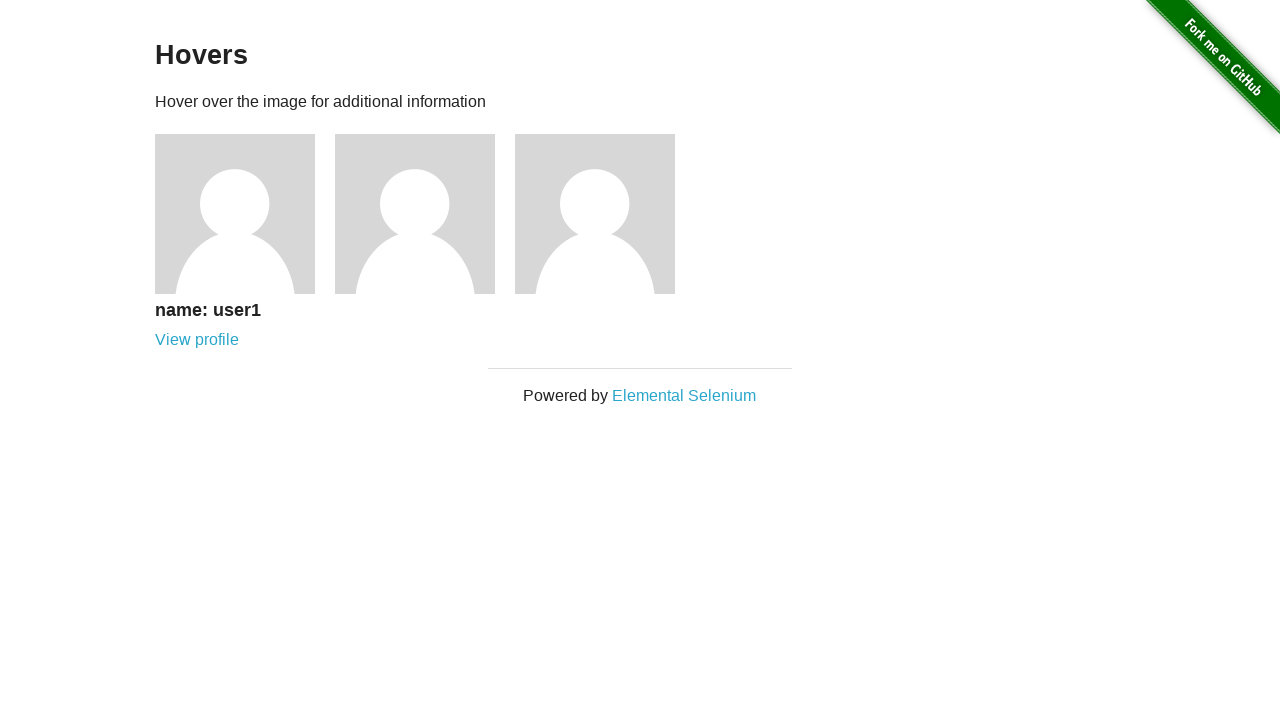

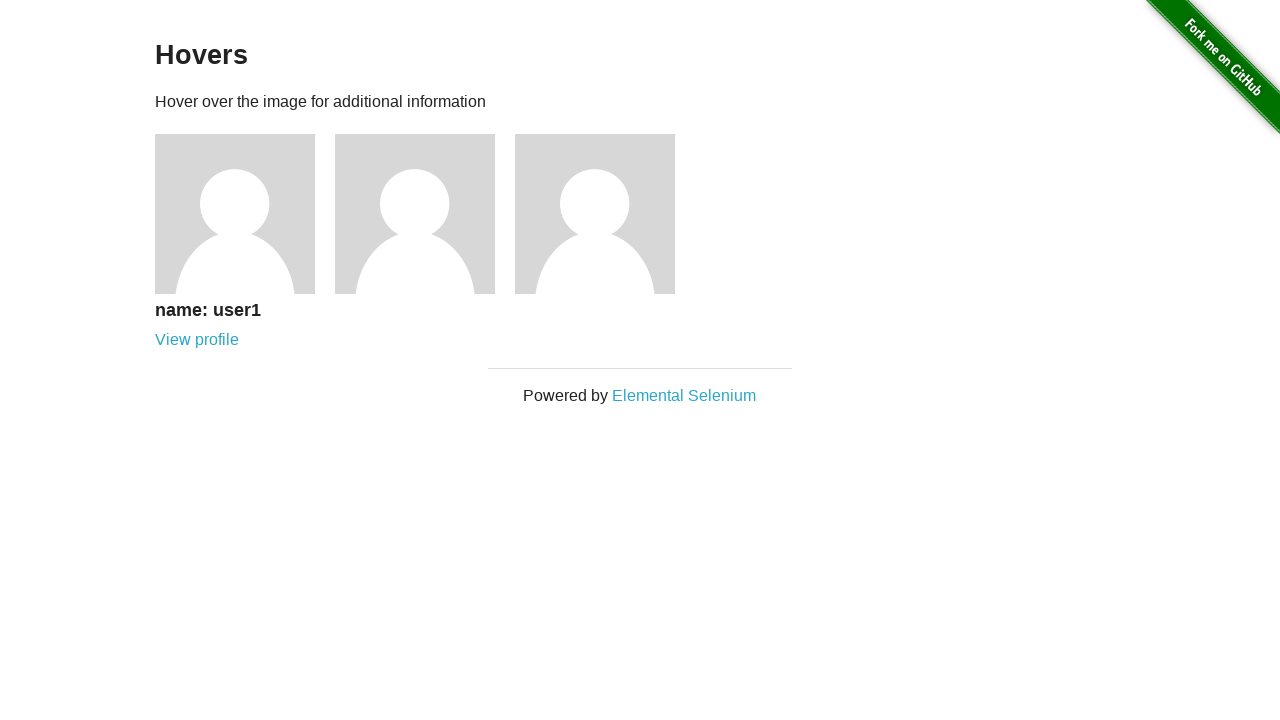